Tests a form on HYR Tutorials website by filling in name fields, email, passwords, and interacting with submit and reset buttons

Starting URL: https://www.hyrtutorials.com/p/add-padding-to-containers.html

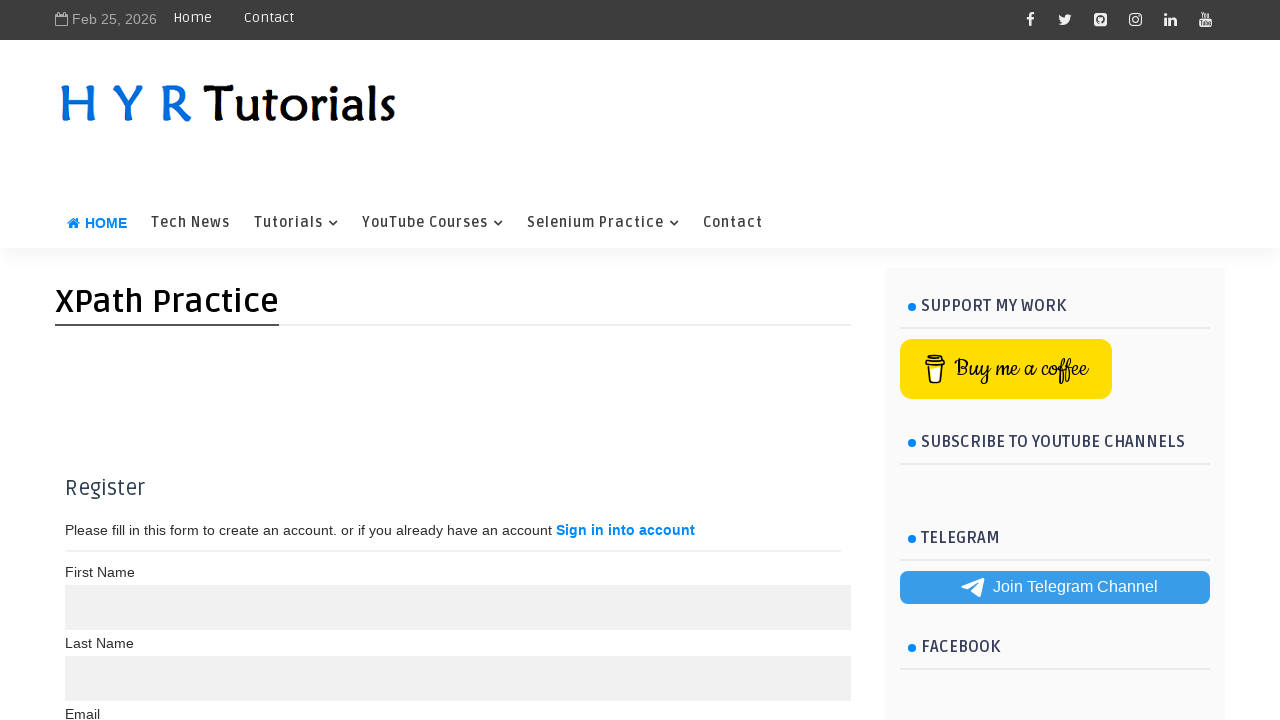

Scrolled down to make form visible
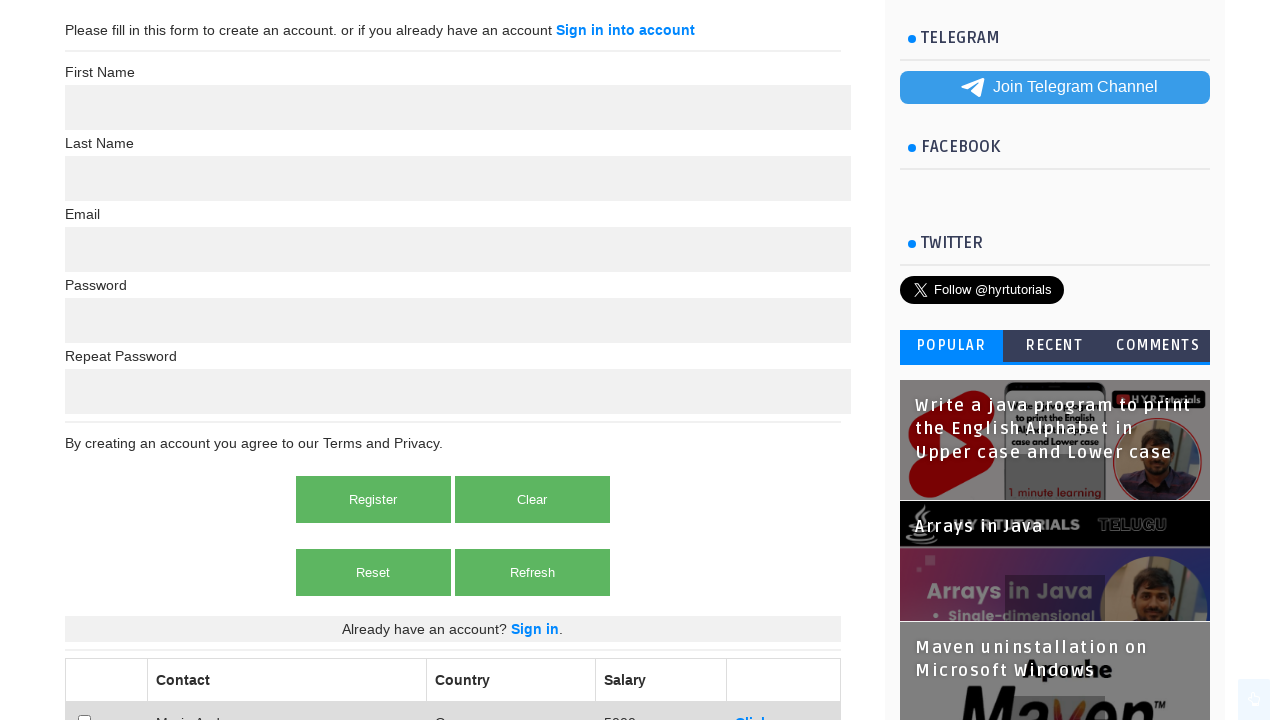

Filled first name field with 'Prithvi' on //input[@maxlength="10" and @name="name"]
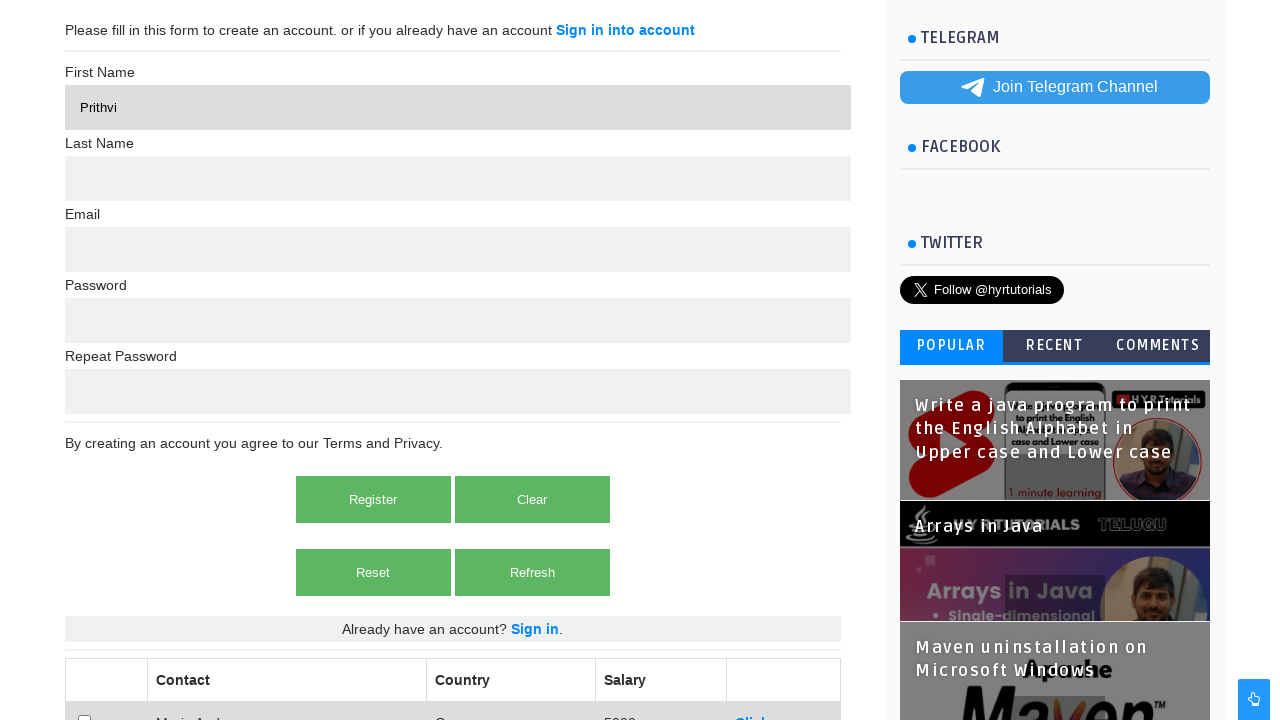

Filled last name field with 'Nallapuraju' on //input[@maxlength="15" and @name="name"]
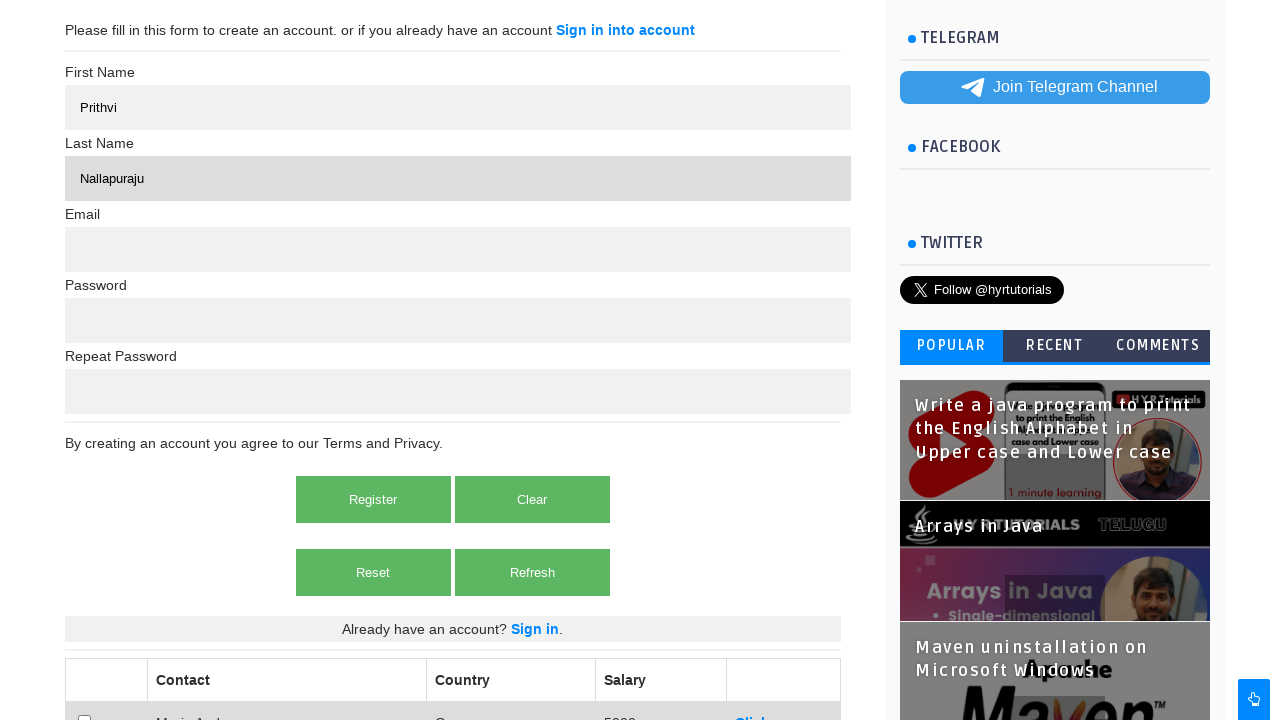

Filled email field with 'prith@gmail.com' on //input[@required and @type="text"]
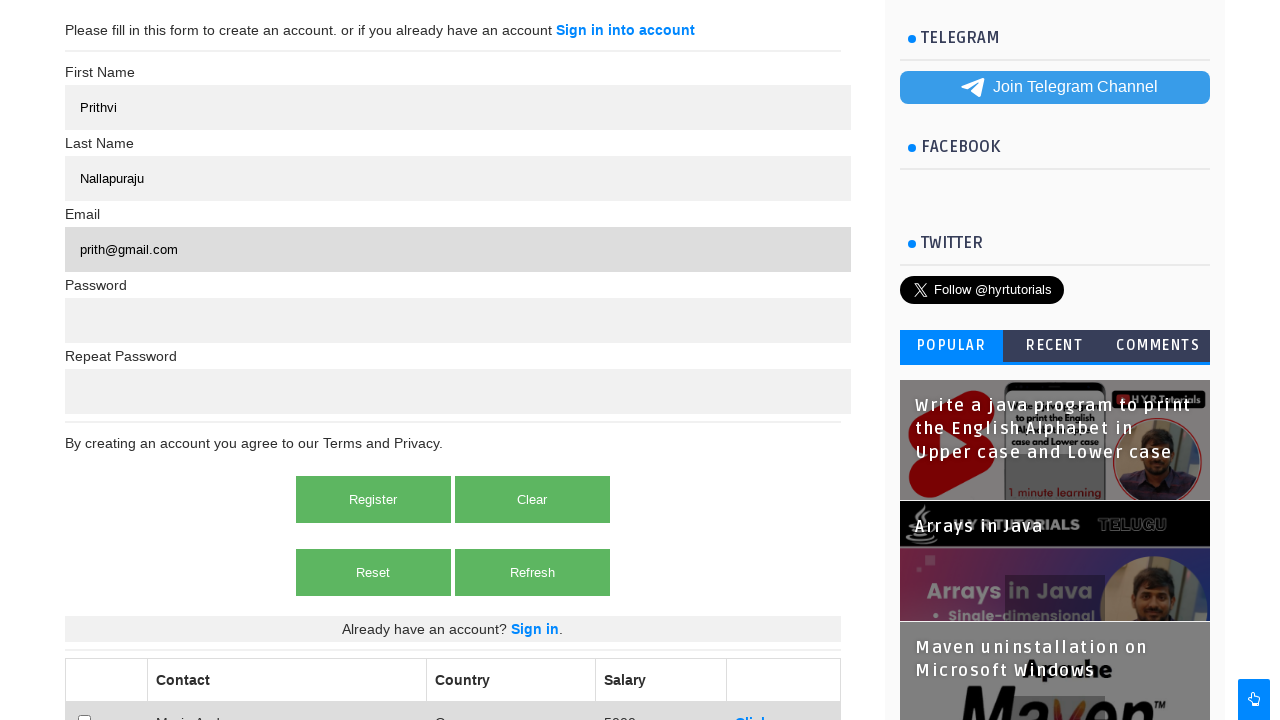

Filled first password field with 'abcde' on (//input[@required and @type="password"])[1]
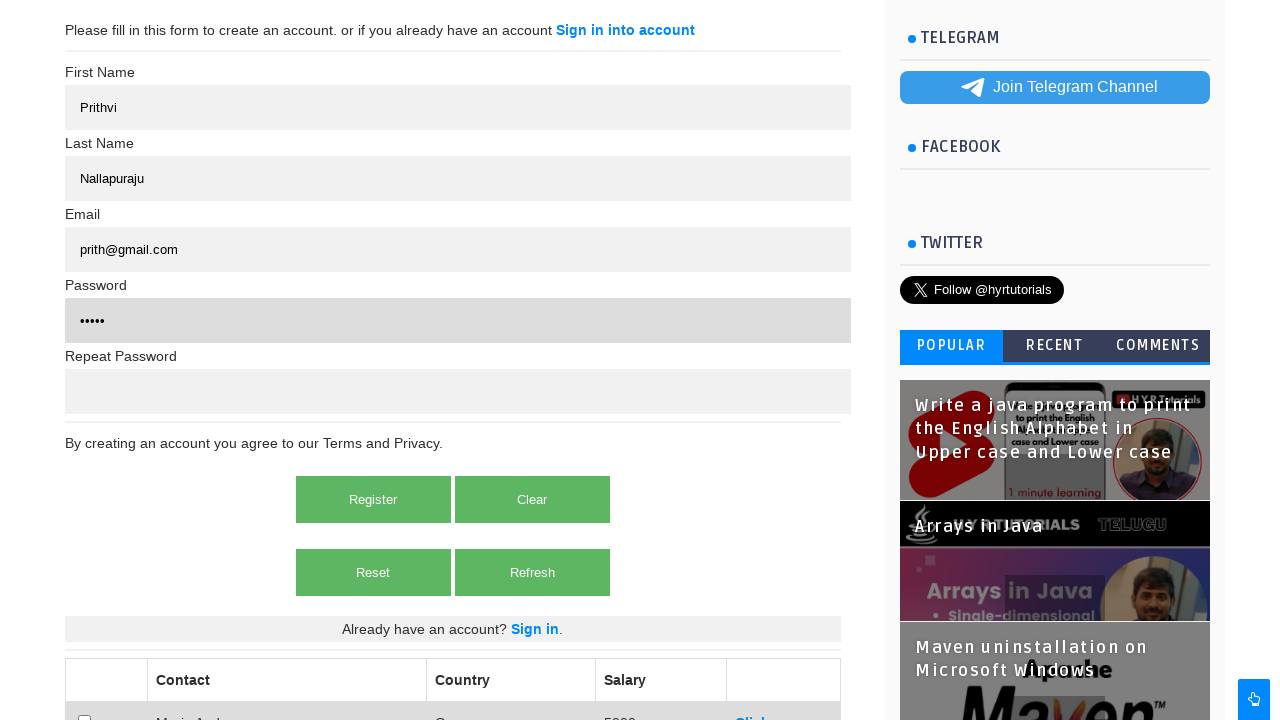

Filled confirm password field with 'abcde' on (//input[@required and @type="password"])[2]
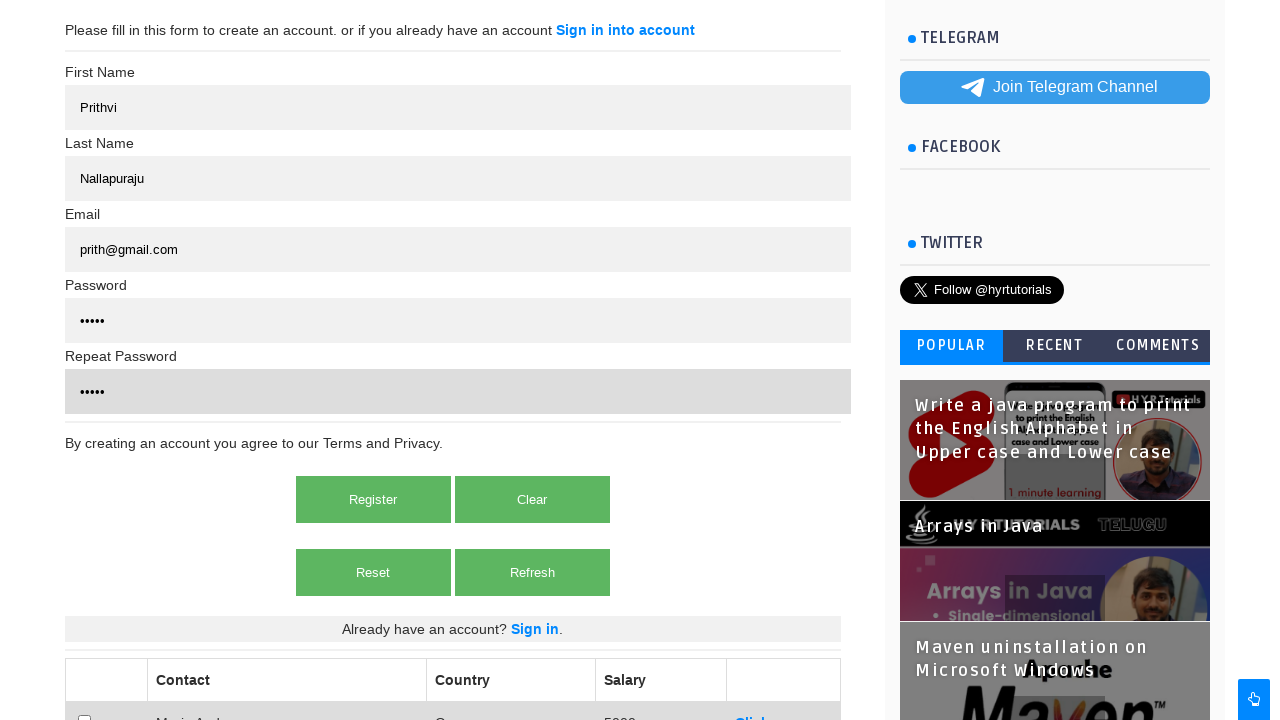

Clicked submit button at (373, 499) on xpath=//button[@class="btn" and @type="submit"]
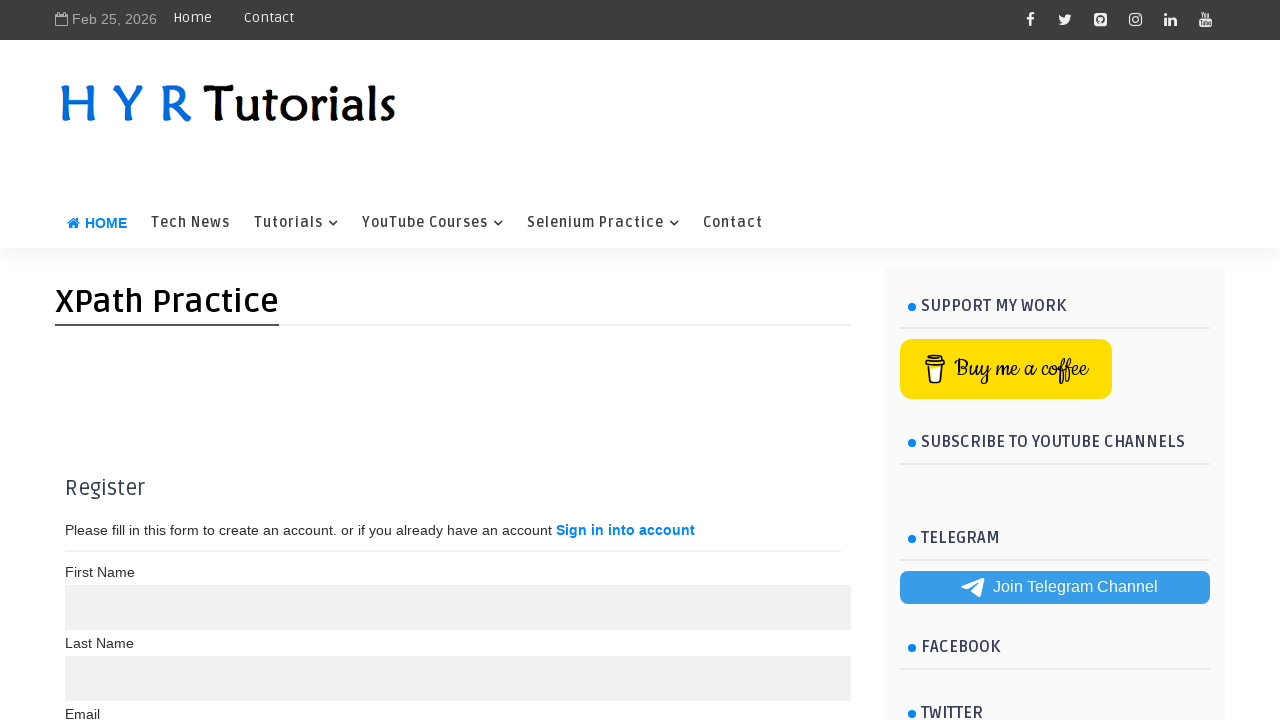

Clicked reset button at (532, 360) on xpath=//button[@class="btn" and @type="reset"]
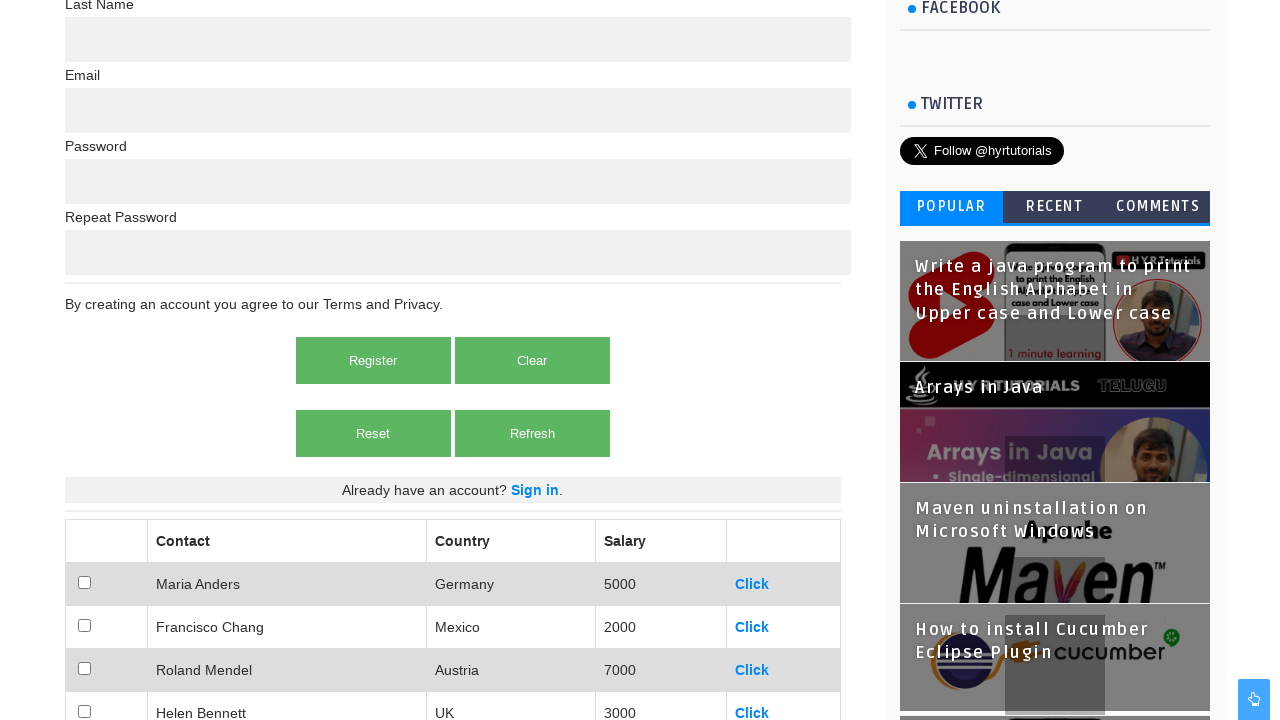

Clicked input submit button at (532, 433) on xpath=//input[@type="submit"]
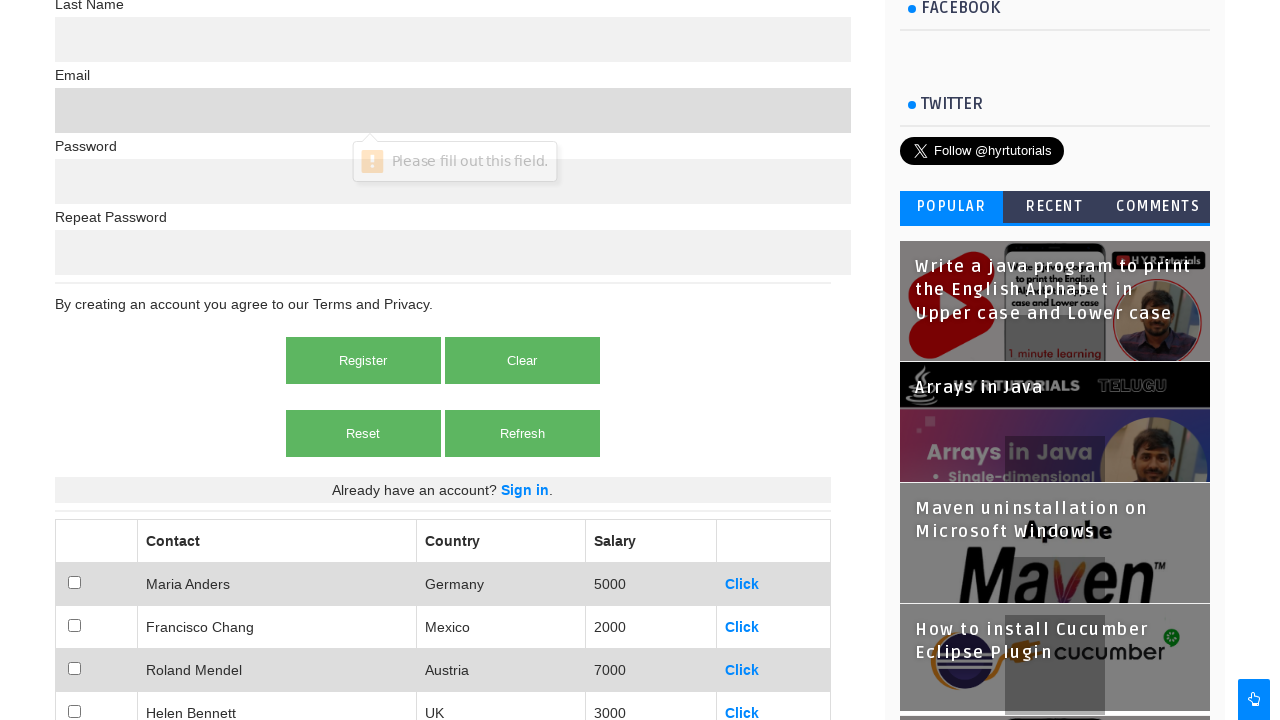

Clicked reset button with text 'Reset' at (363, 433) on xpath=//button[@type="reset" and contains(text(),"Reset")]
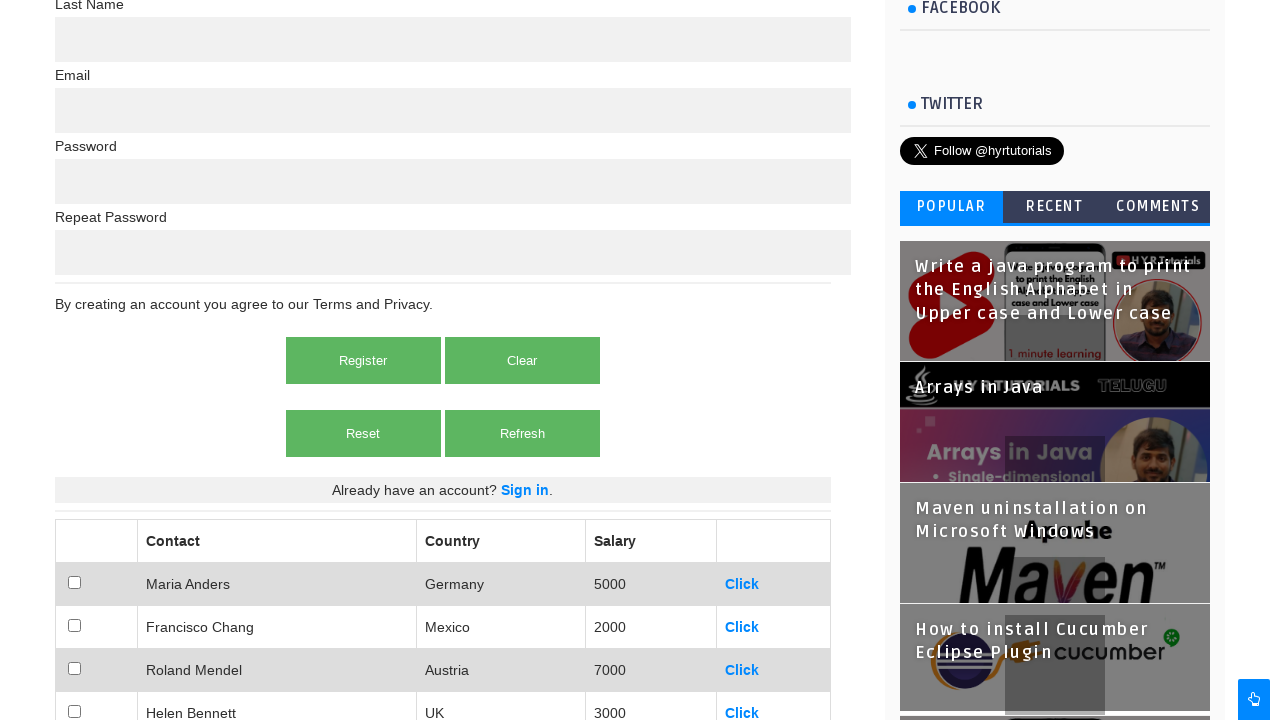

Scrolled further down
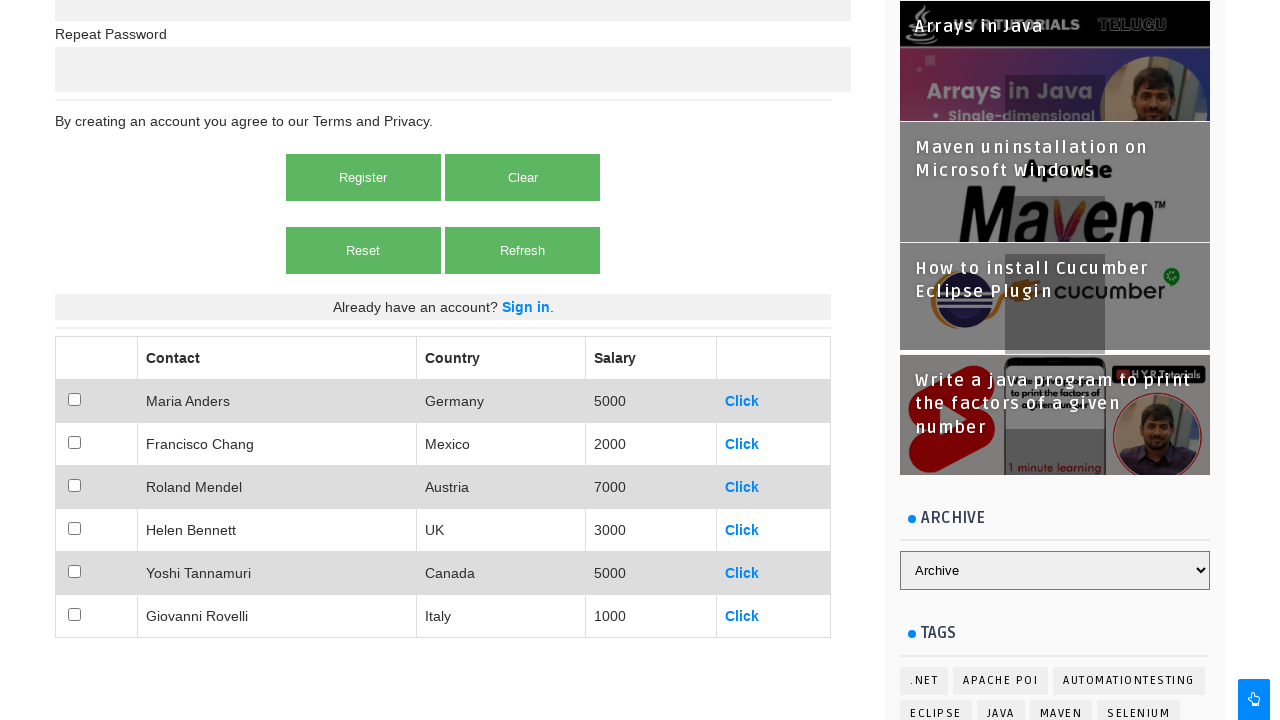

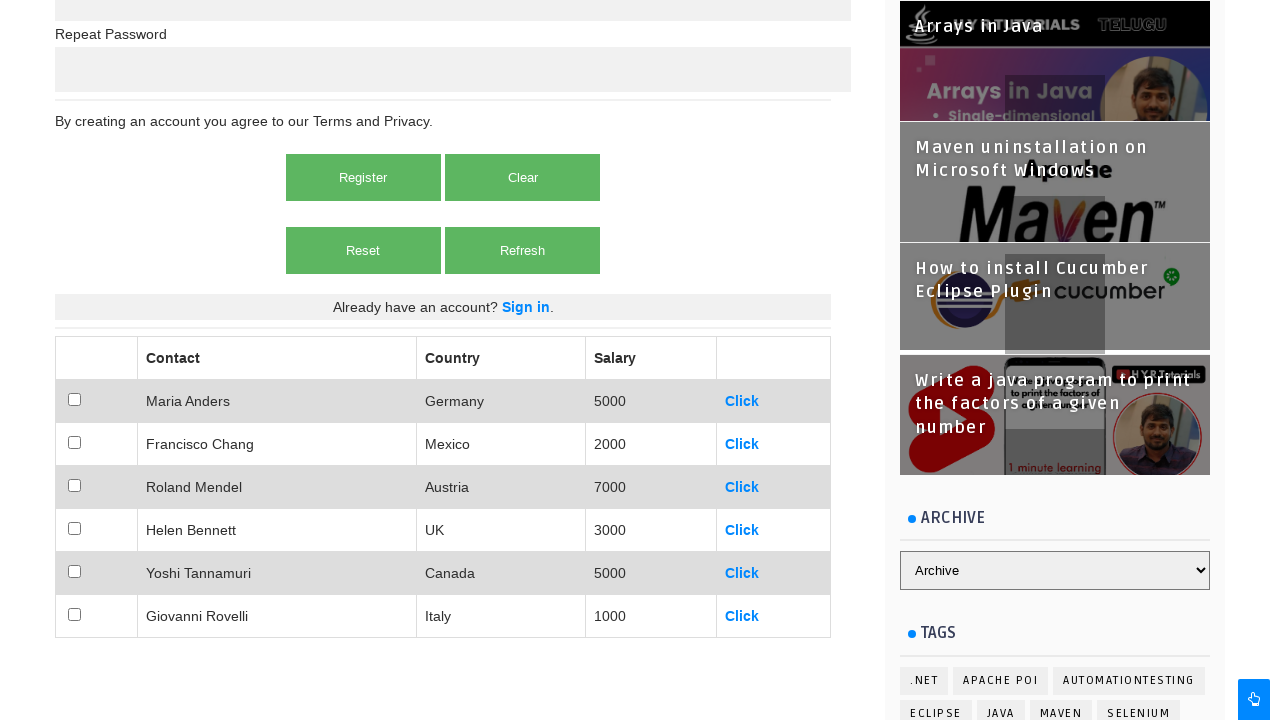